Navigates to Air India website and verifies the page title contains "Air India"

Starting URL: https://www.airindia.com/in/en.html

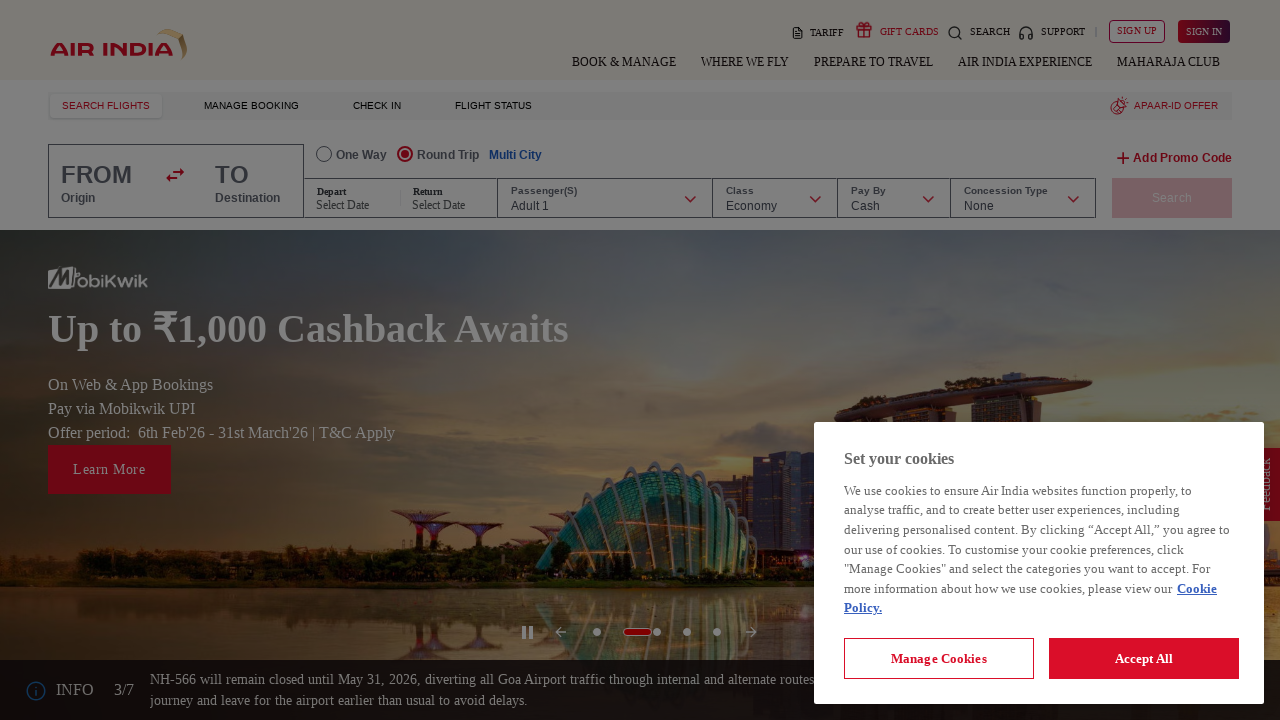

Navigated to Air India website
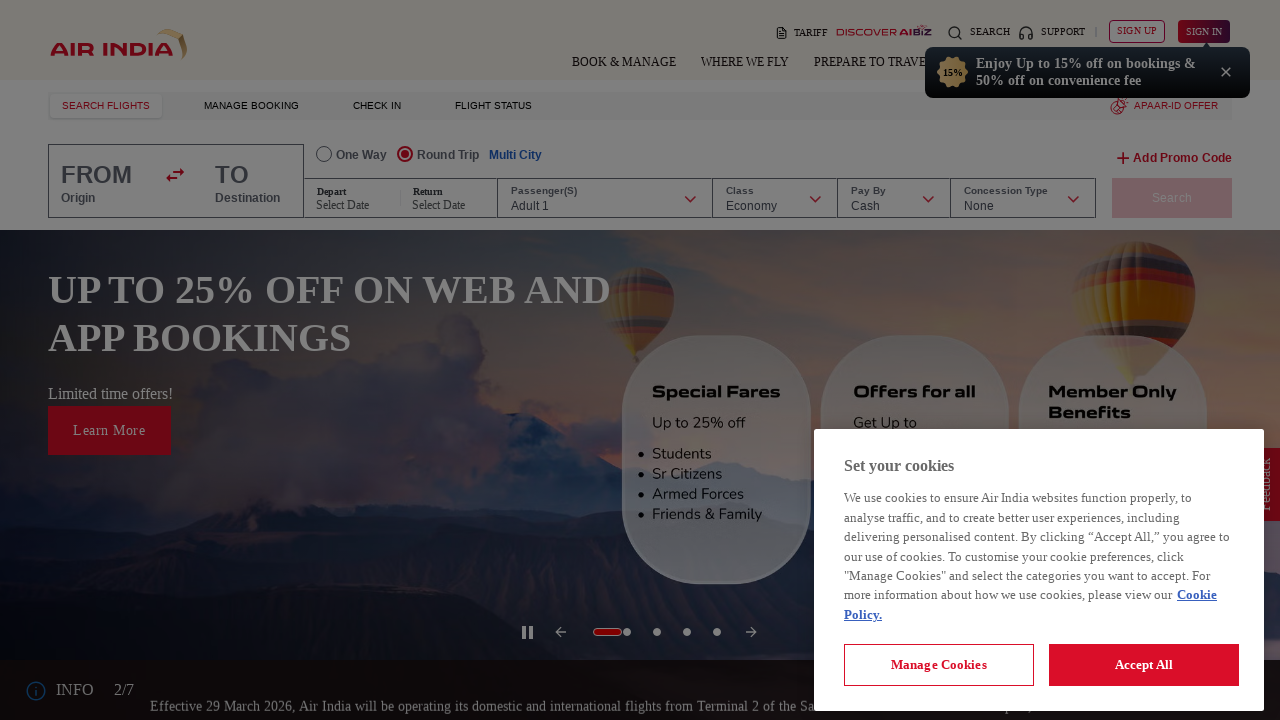

Verified page title contains 'Air India'
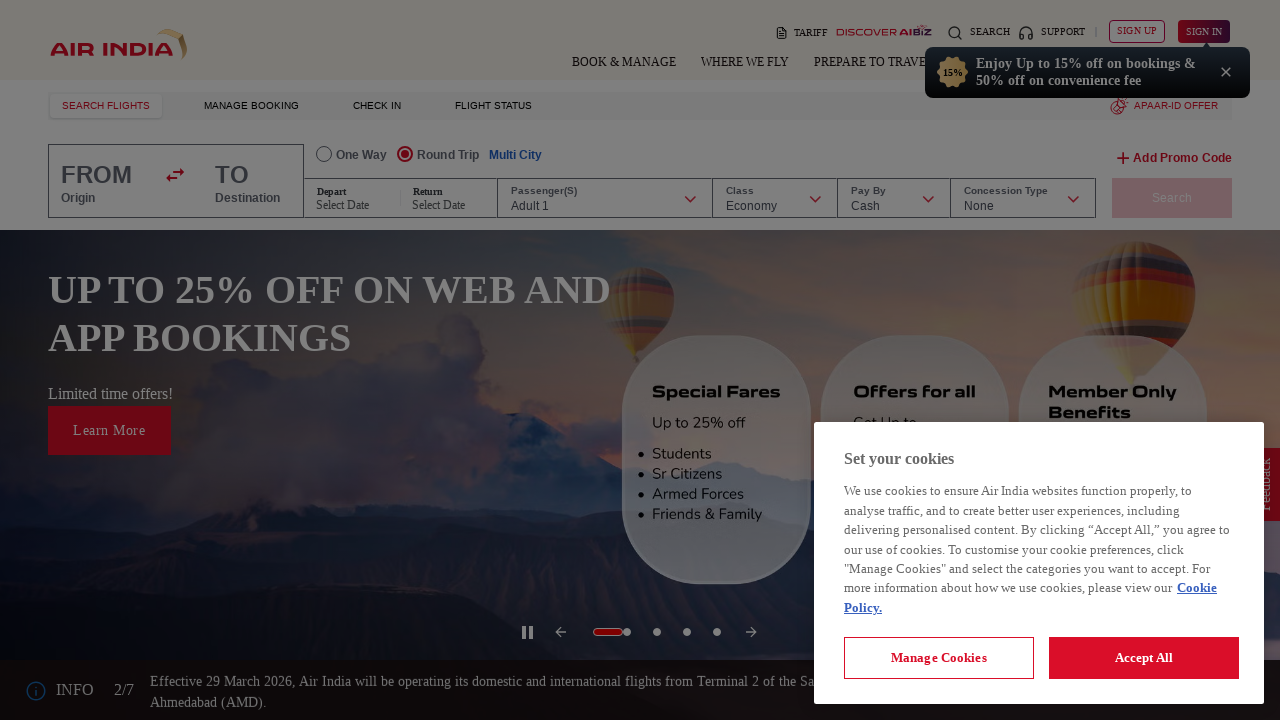

Waited 5 seconds for page to fully load
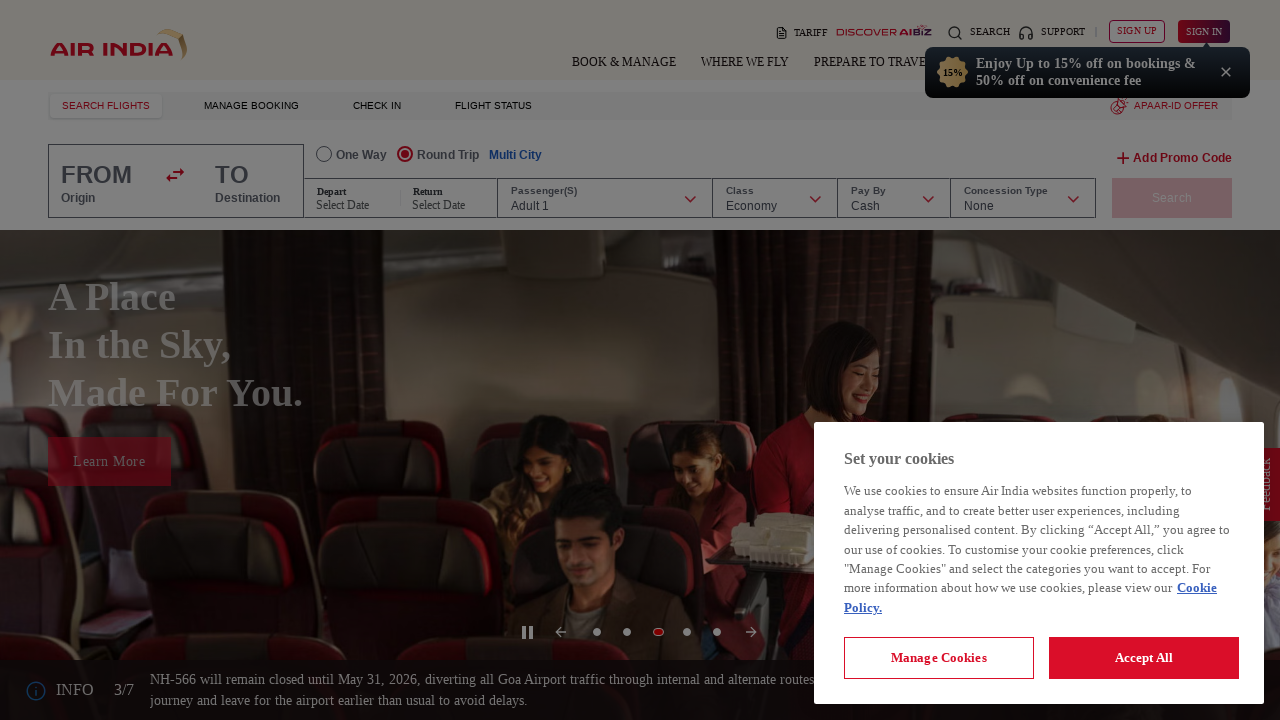

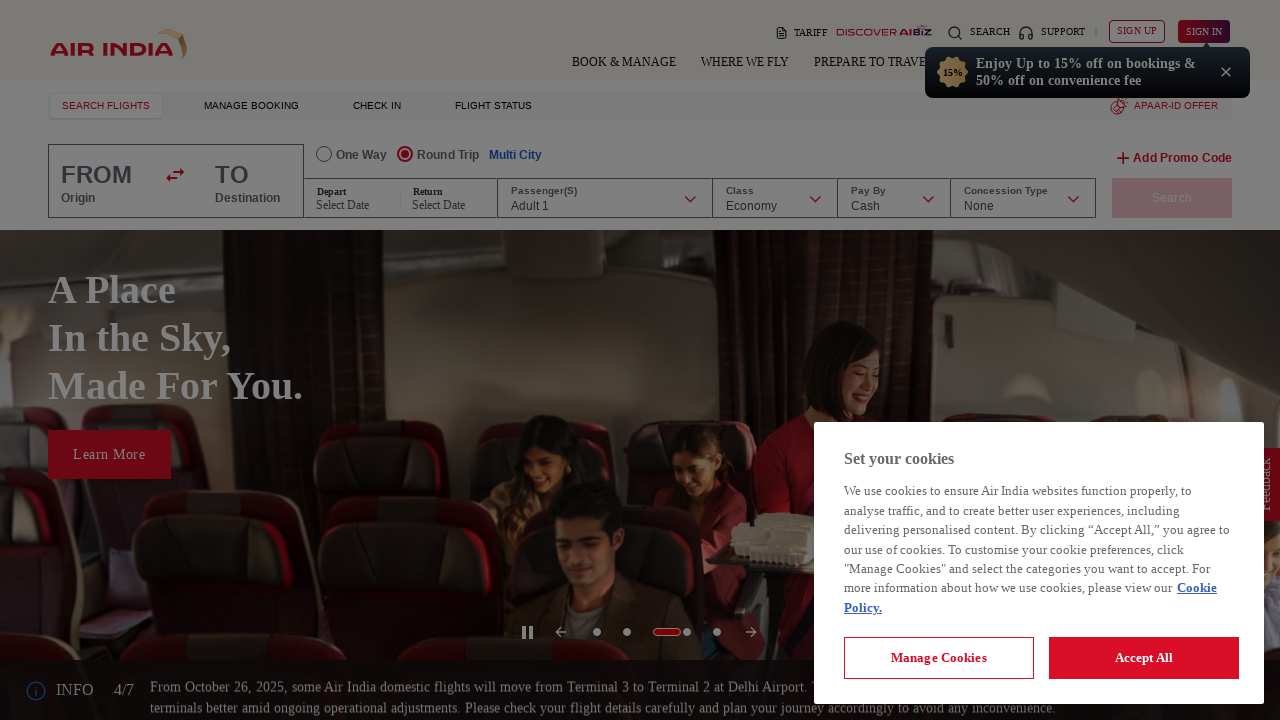